Tests that the todo counter displays the correct number of items as todos are added

Starting URL: https://demo.playwright.dev/todomvc

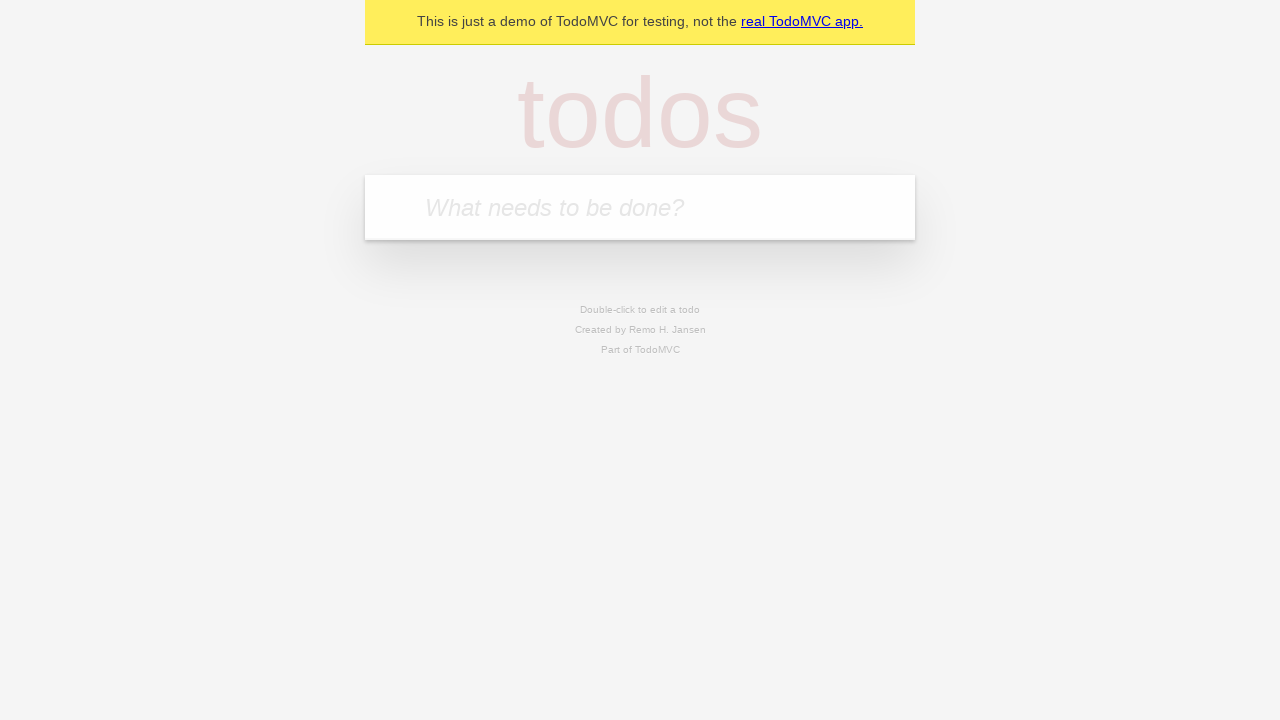

Located the 'What needs to be done?' input field
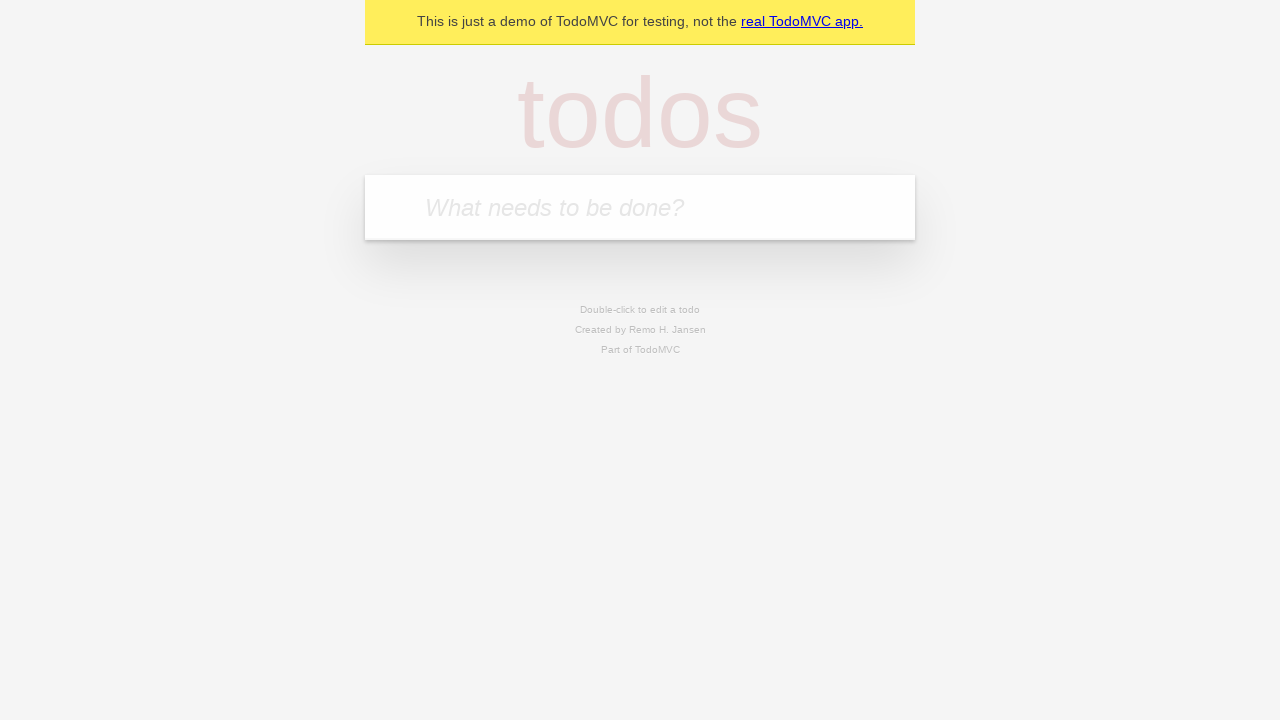

Filled input field with 'buy some cheese' on internal:attr=[placeholder="What needs to be done?"i]
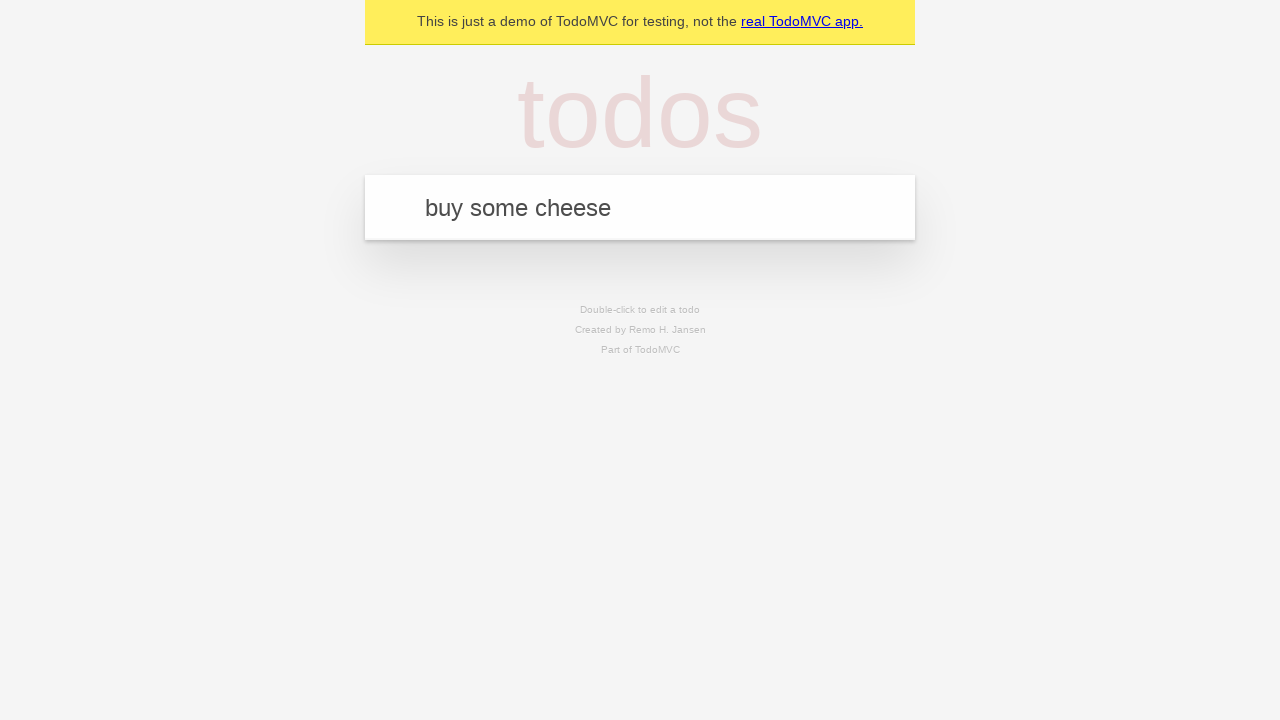

Pressed Enter to create first todo item on internal:attr=[placeholder="What needs to be done?"i]
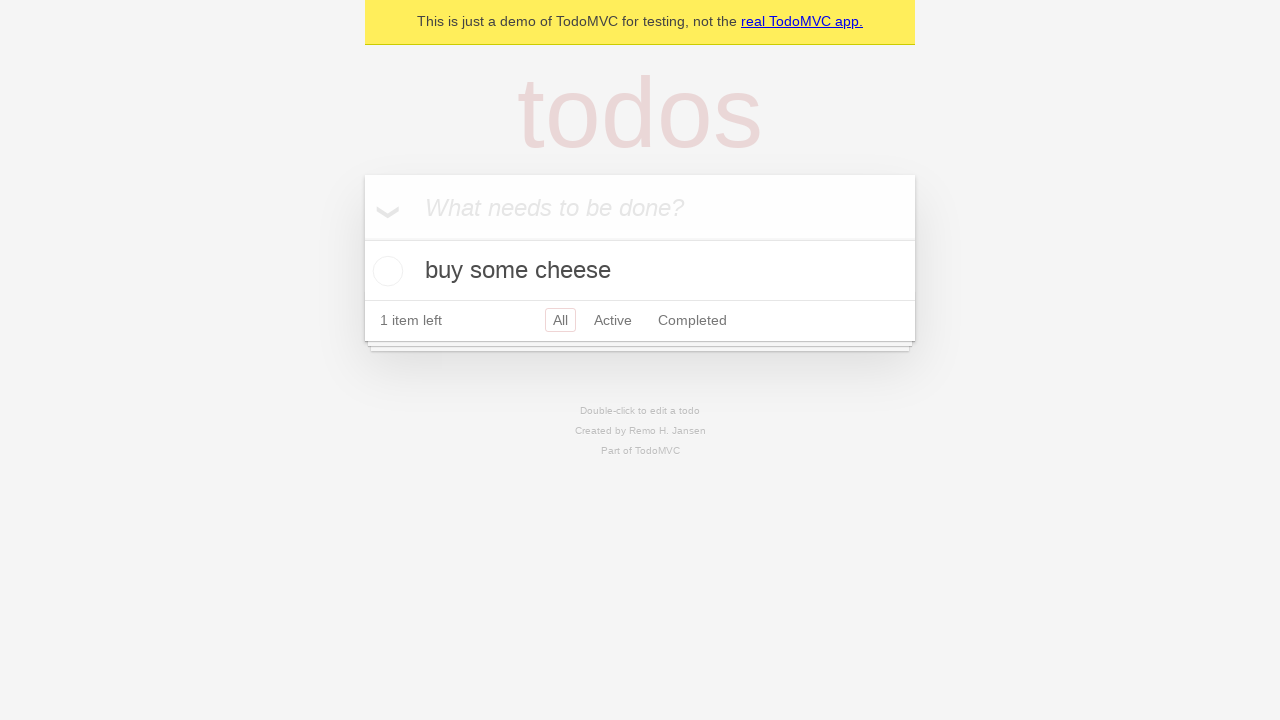

Todo counter element loaded after creating first item
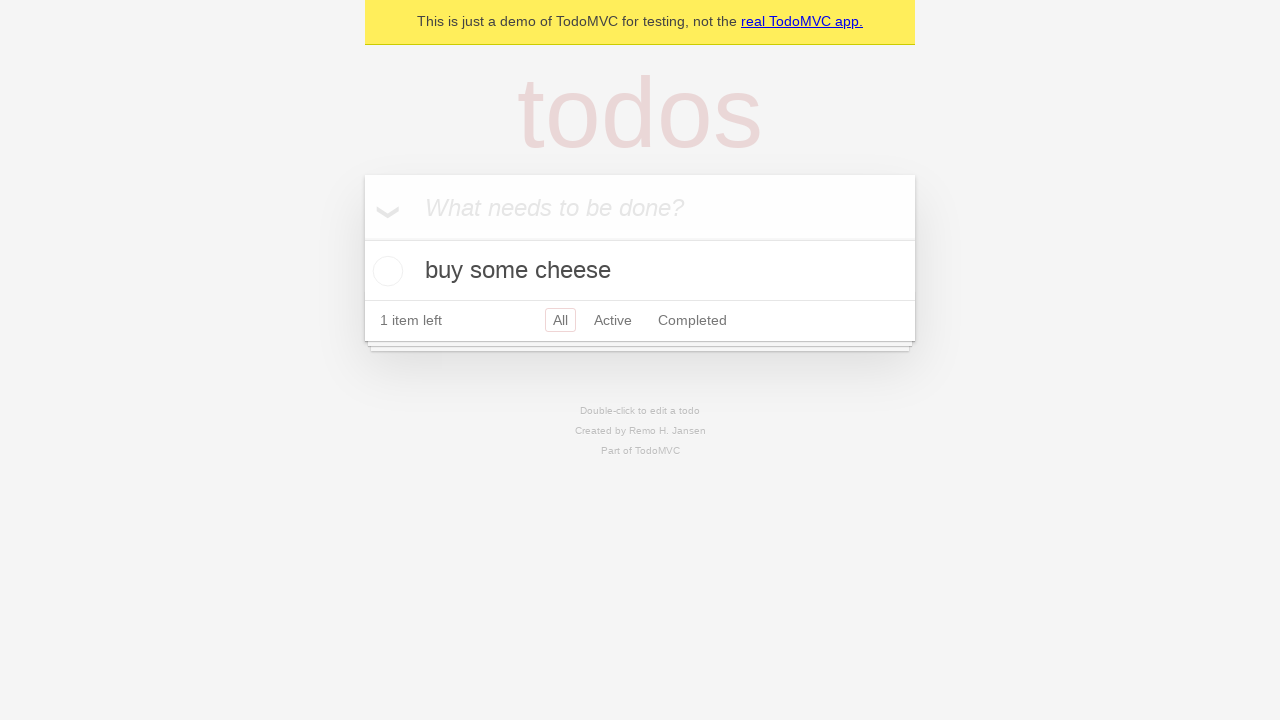

Filled input field with 'feed the cat' on internal:attr=[placeholder="What needs to be done?"i]
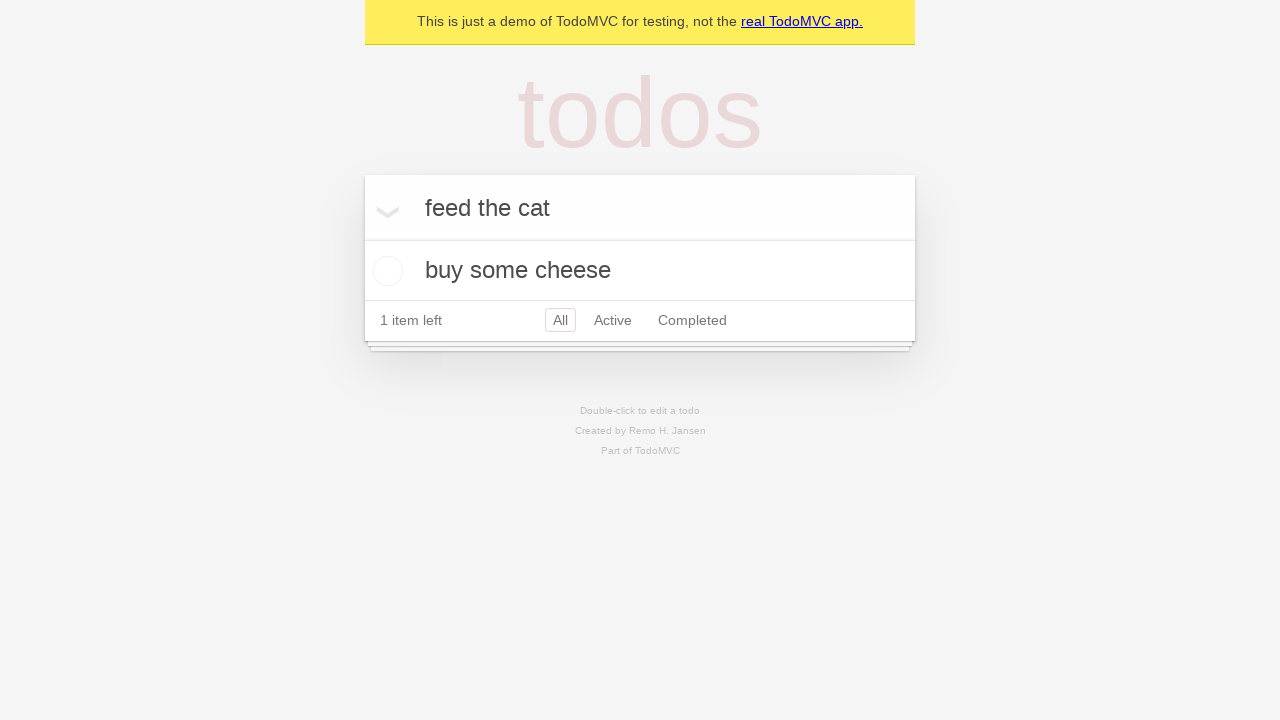

Pressed Enter to create second todo item on internal:attr=[placeholder="What needs to be done?"i]
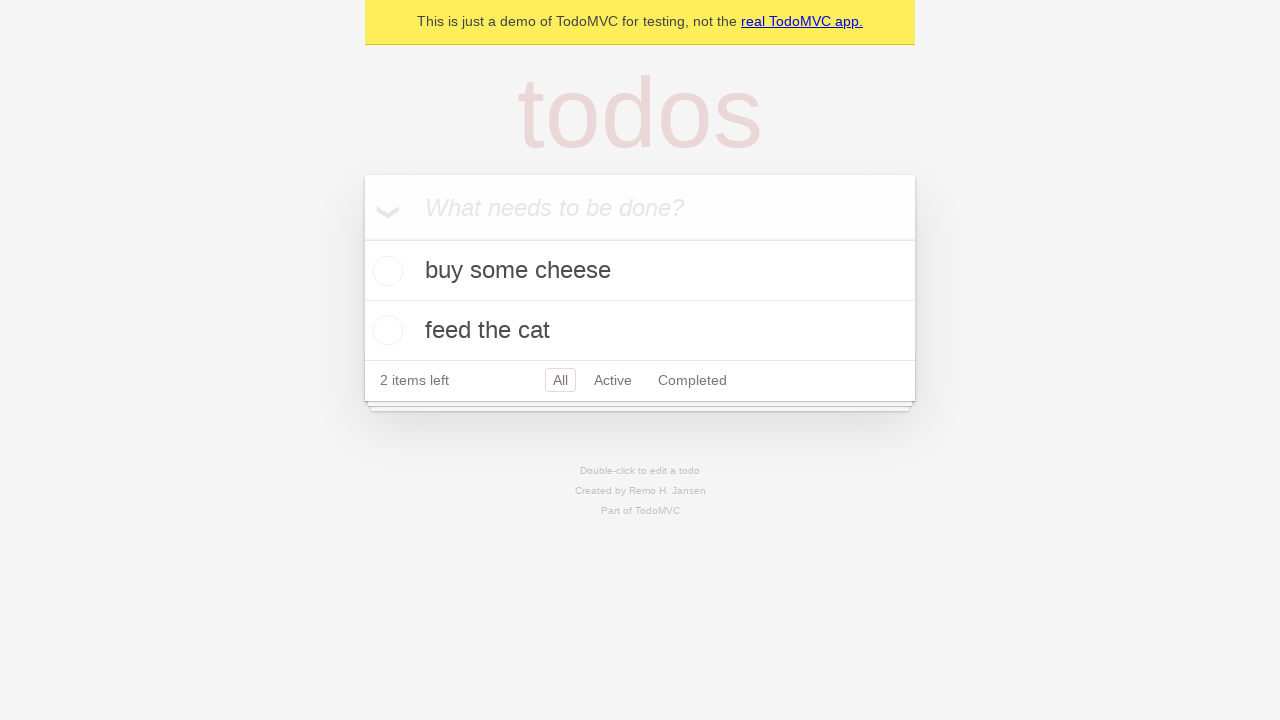

Todo counter updated to show 2 items
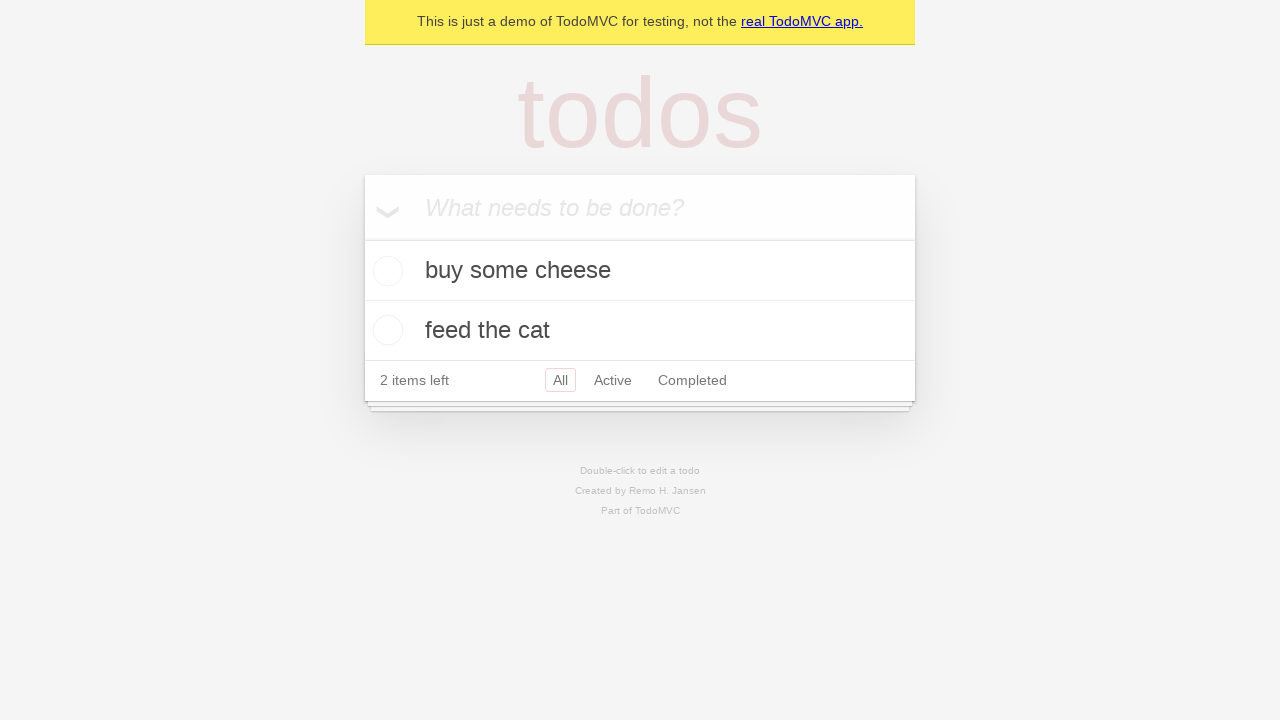

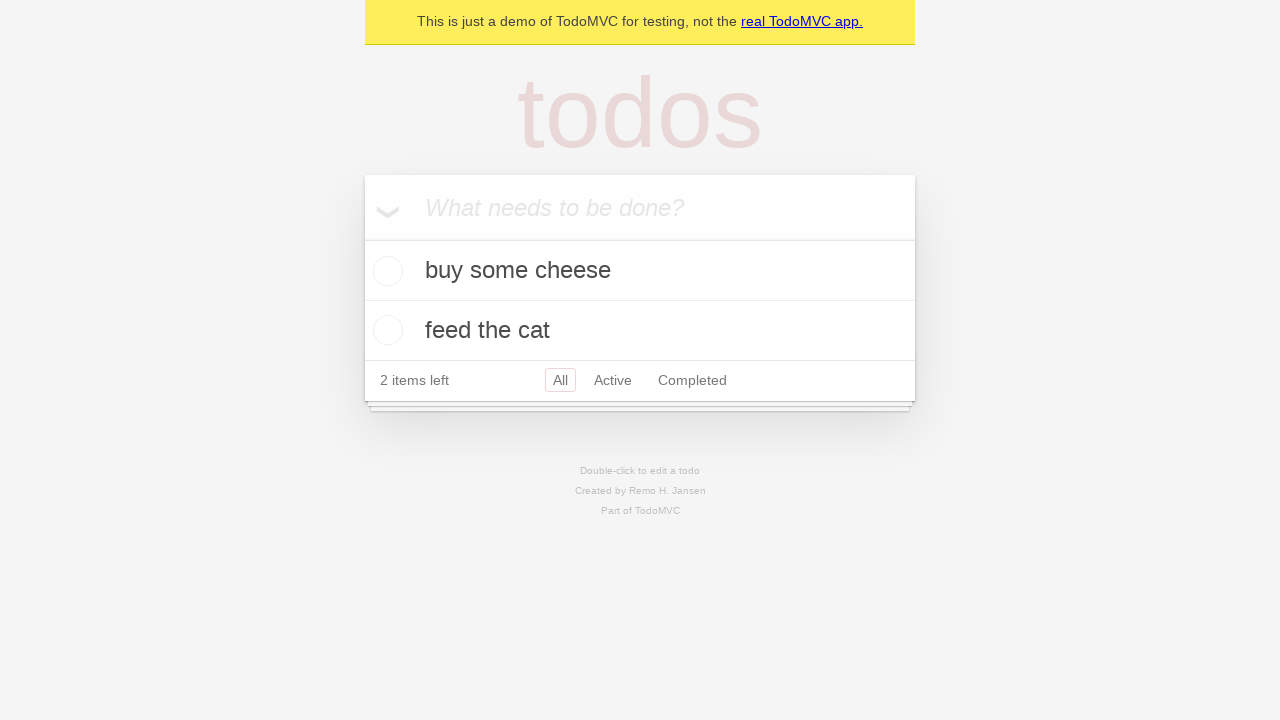